Navigates to the IFTM editais (public notices) page, verifies category cards are displayed, then navigates to individual category pages and verifies that edital listings are displayed.

Starting URL: https://iftm.edu.br/editais/

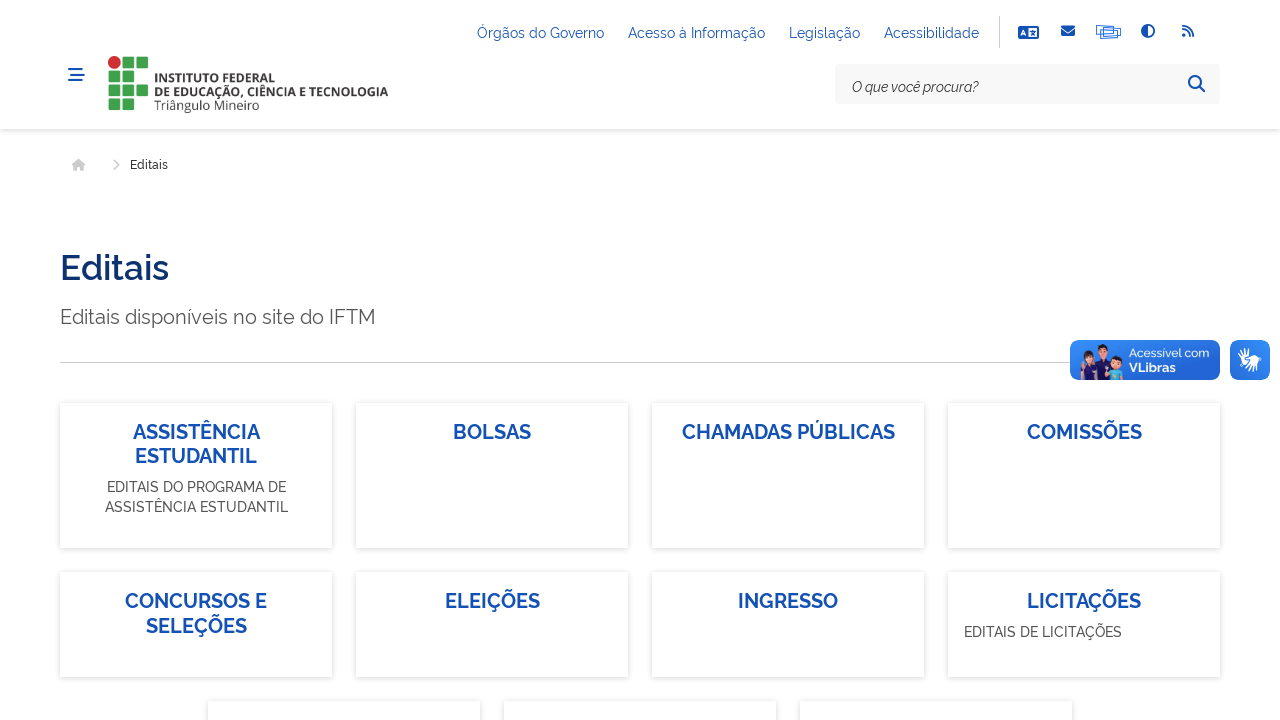

Navigated to IFTM editais (public notices) page
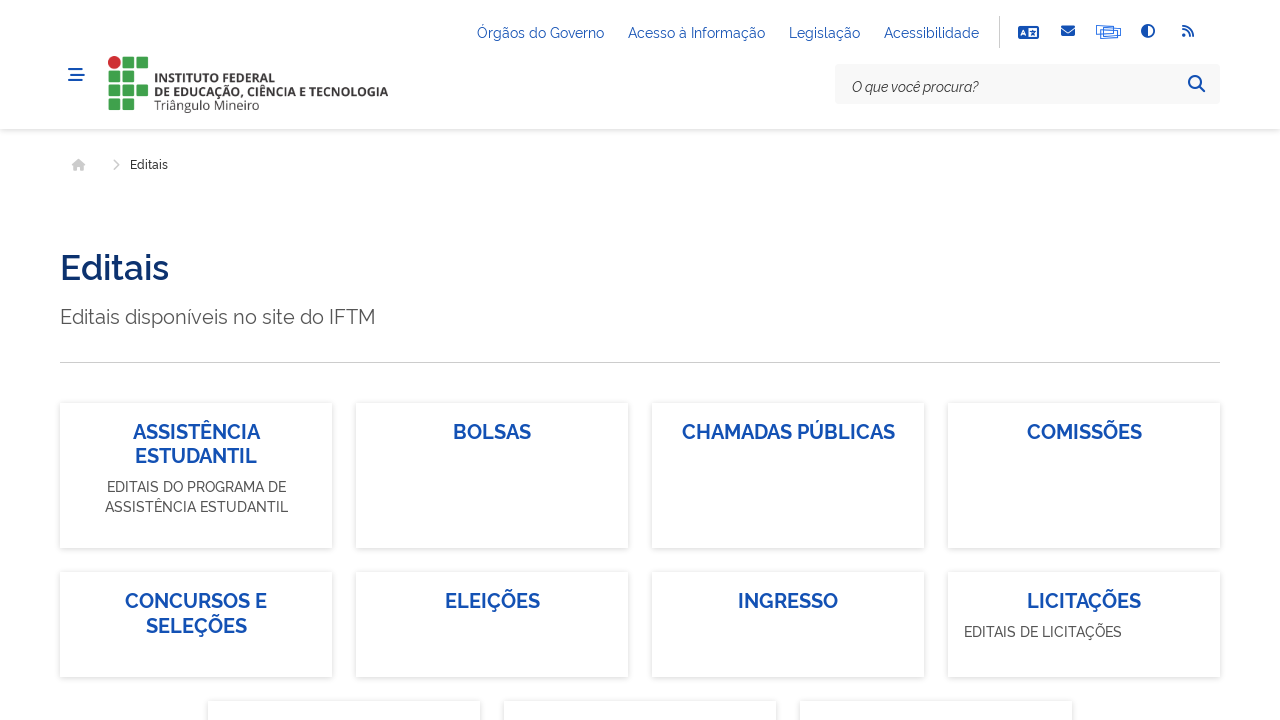

Category cards loaded on main page
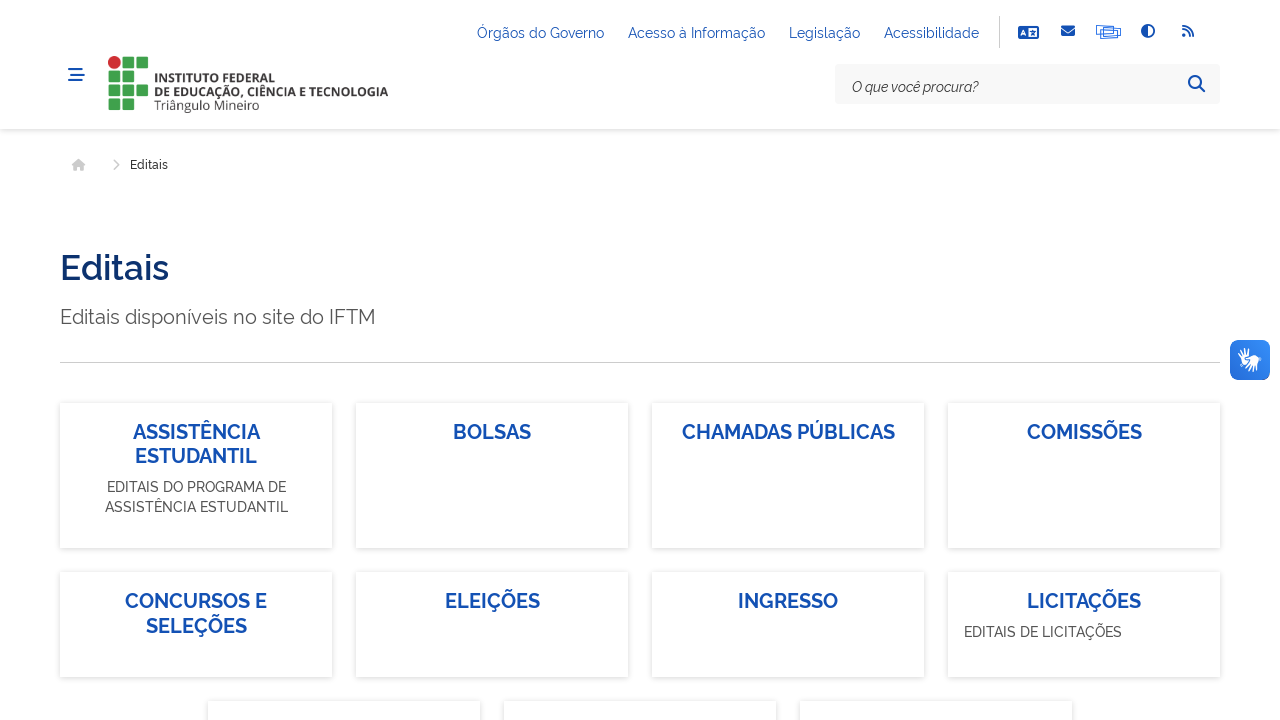

Found 82 category cards
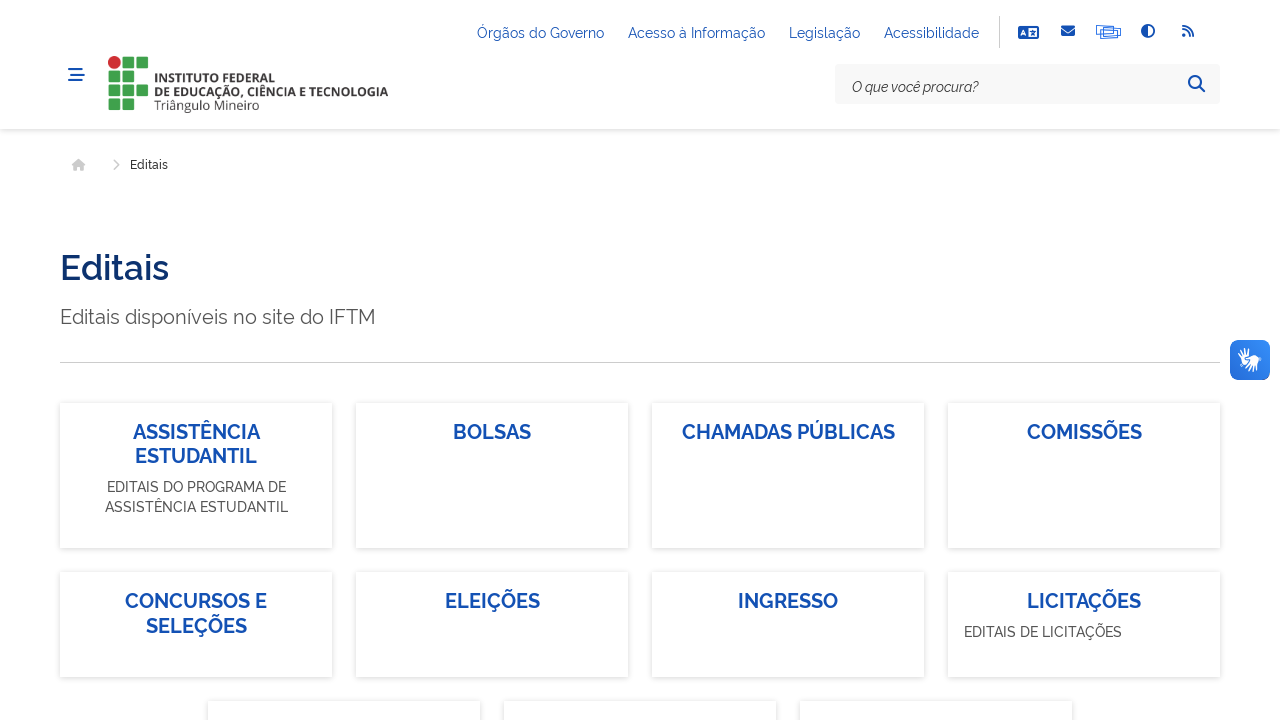

Collected 82 category URLs
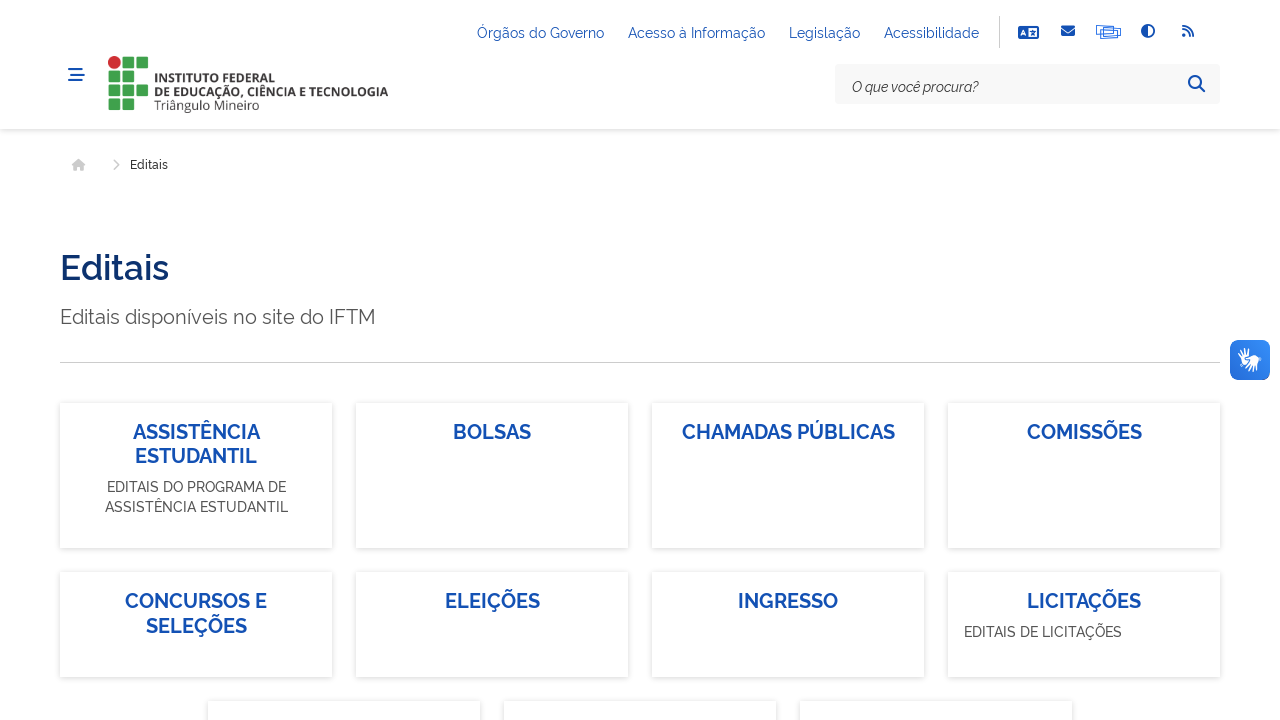

Navigated to category page: assistencia-estudantil
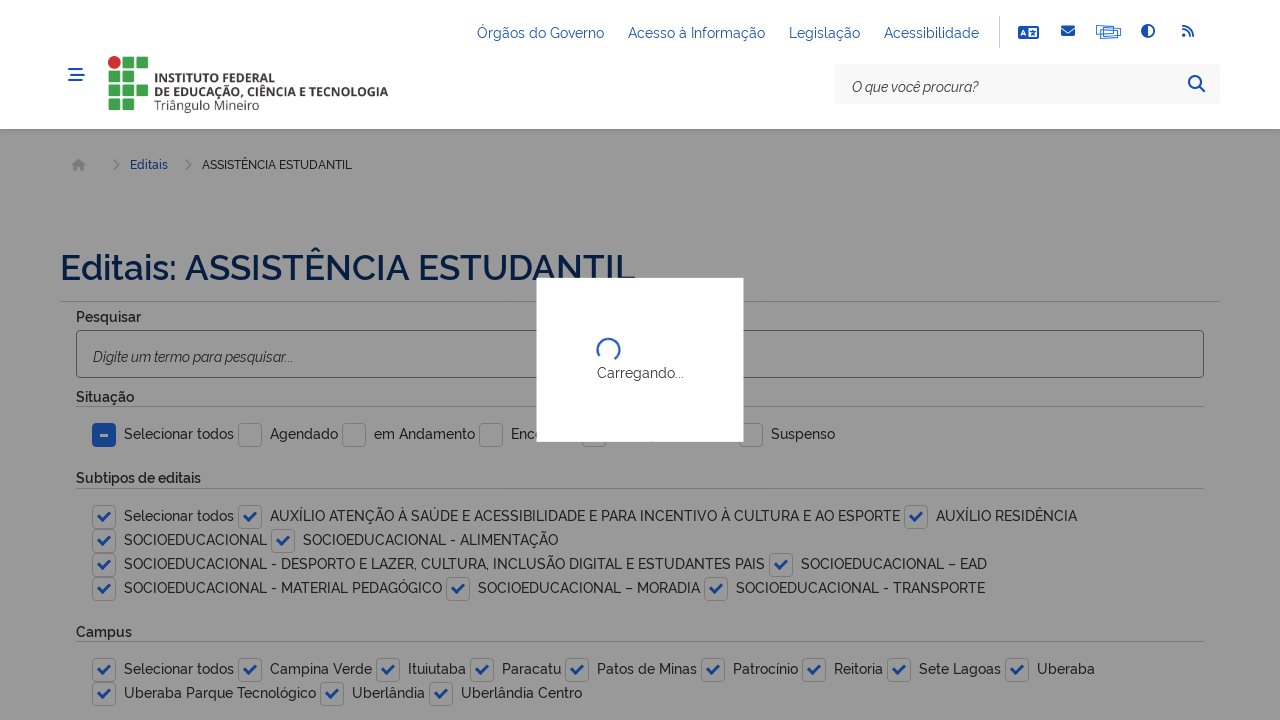

Edital listings loaded on category page: assistencia-estudantil
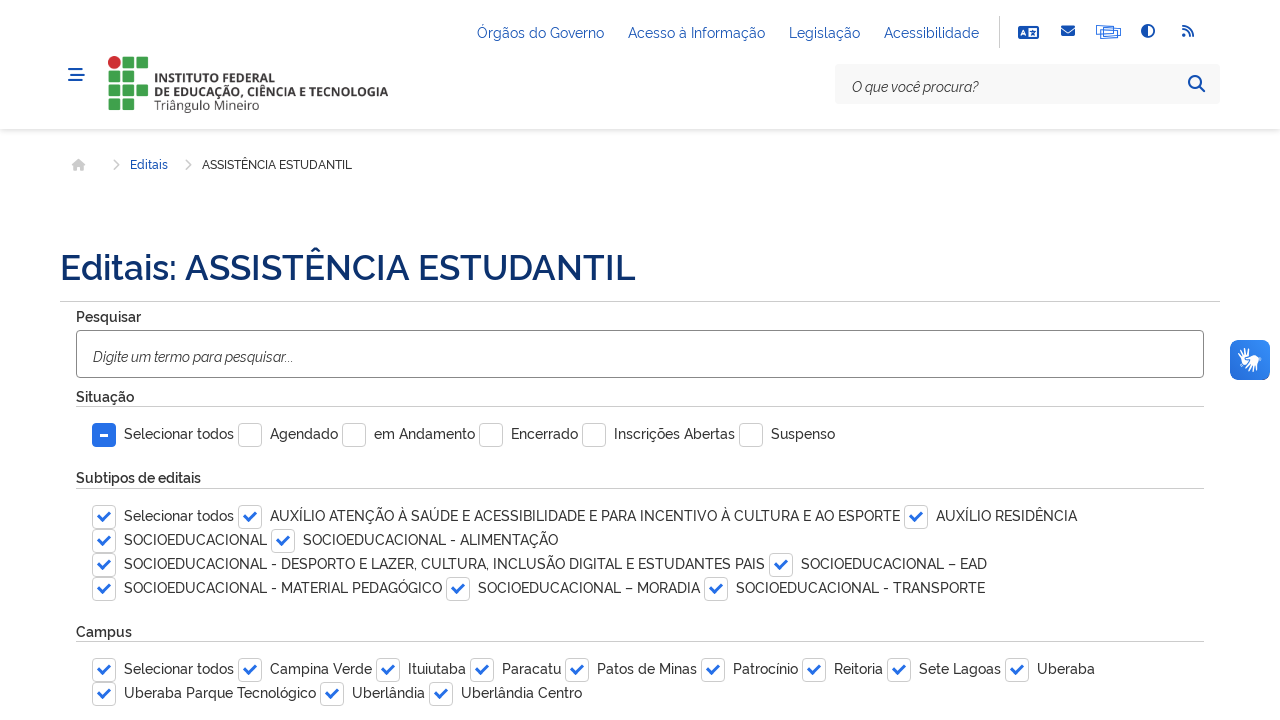

Navigated to category page: bolsas
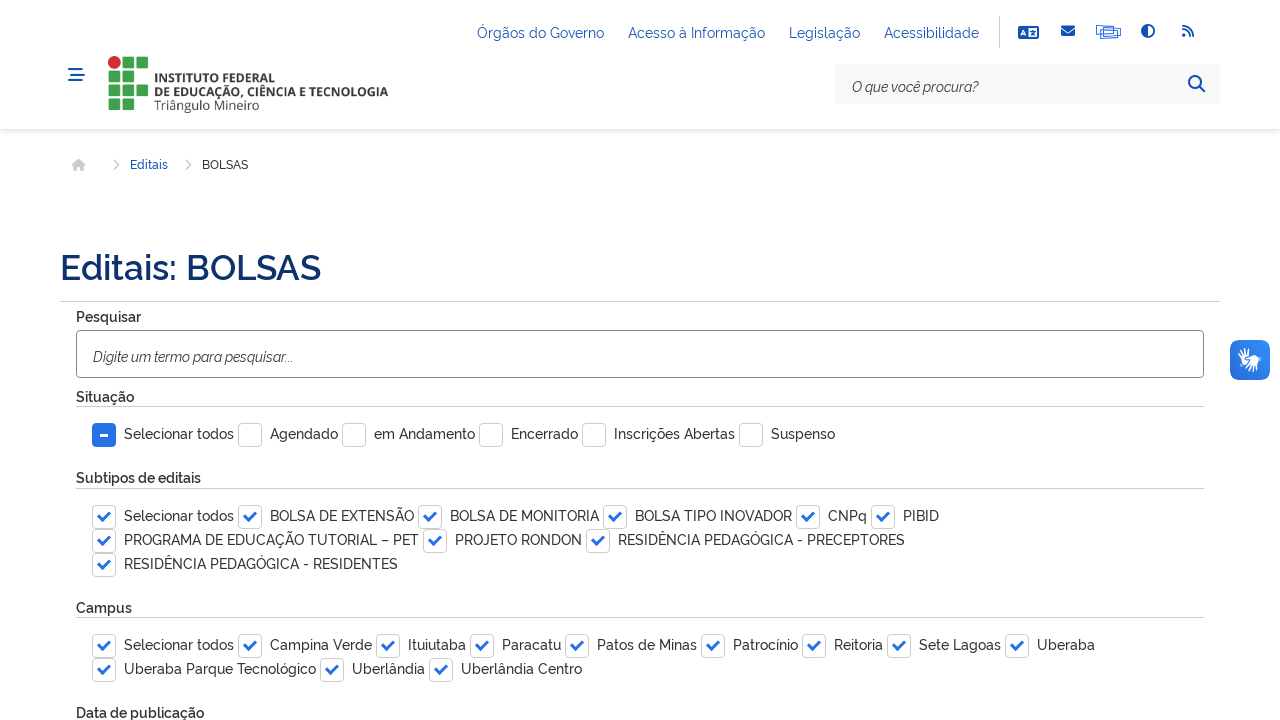

Edital listings loaded on category page: bolsas
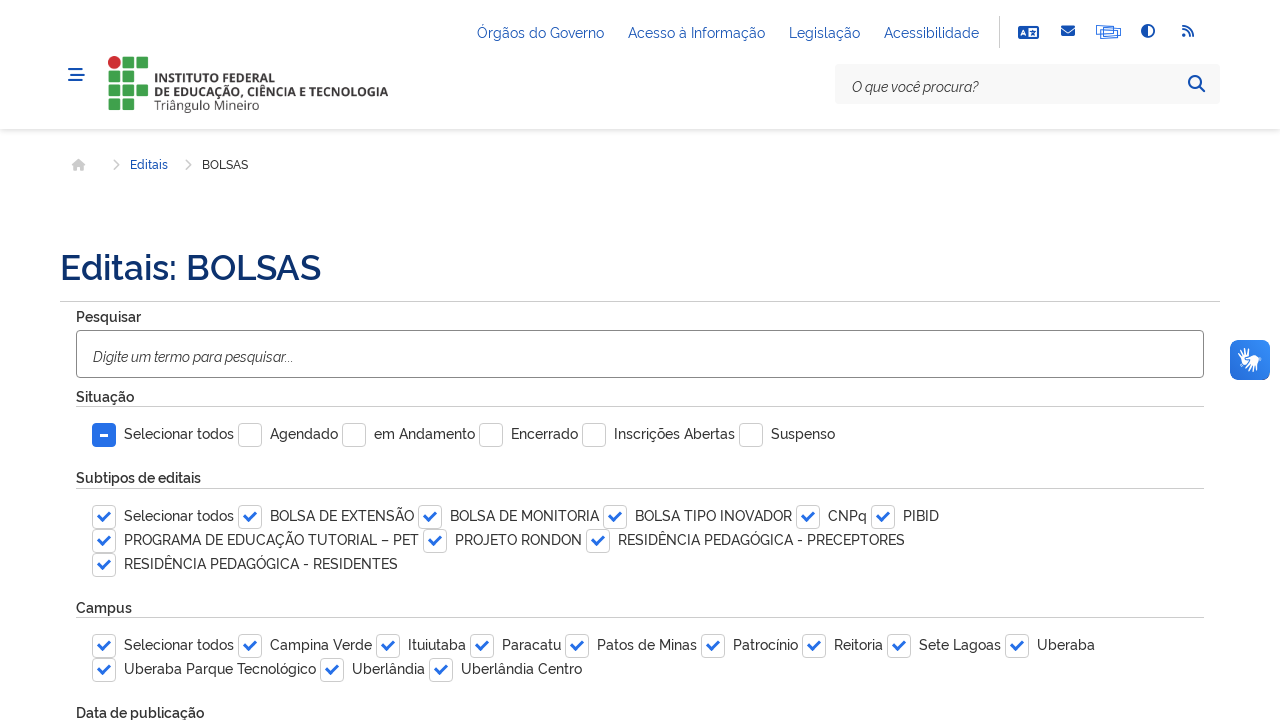

Navigated to category page: chamadas-publicas
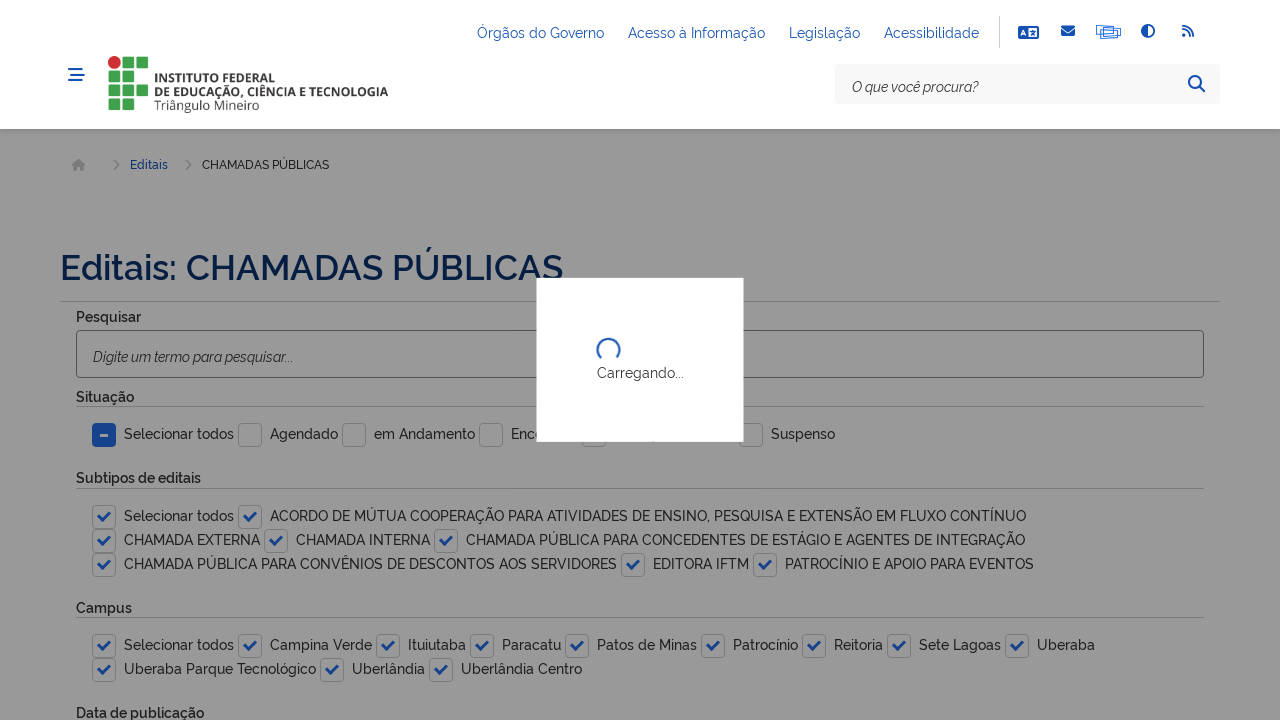

Edital listings loaded on category page: chamadas-publicas
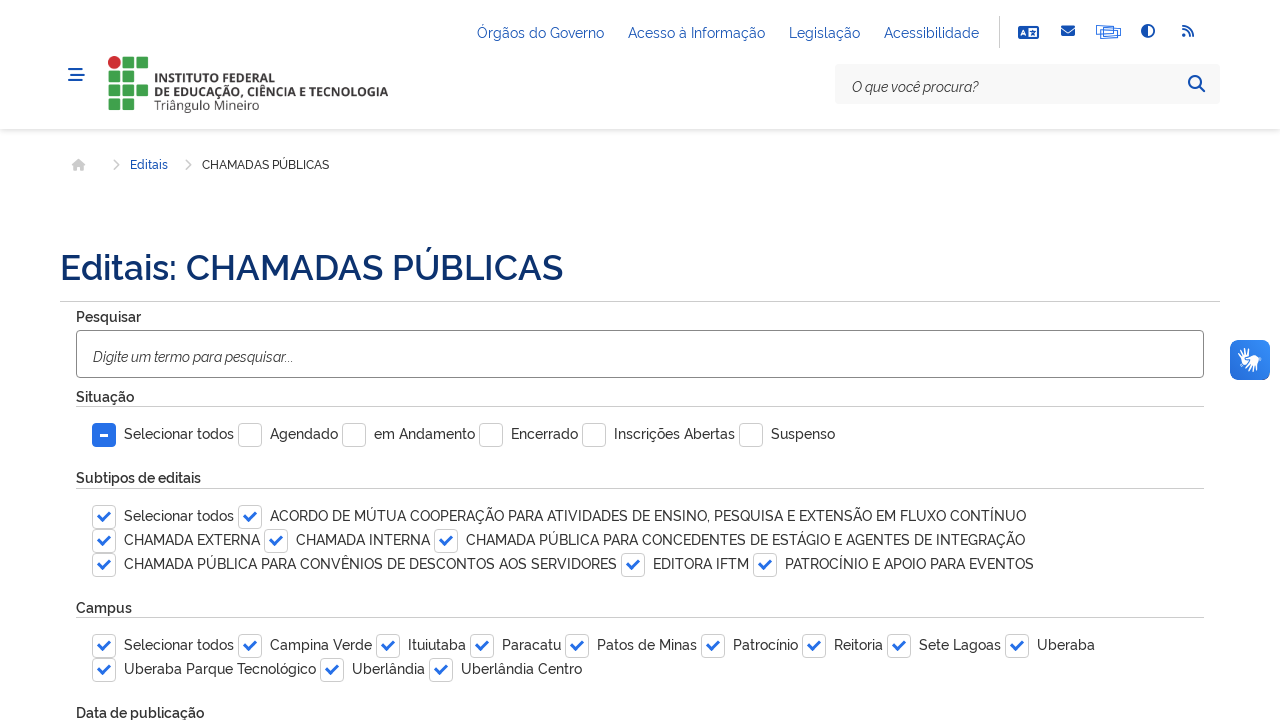

Verified that 3 category pages were successfully visited with edital listings displayed
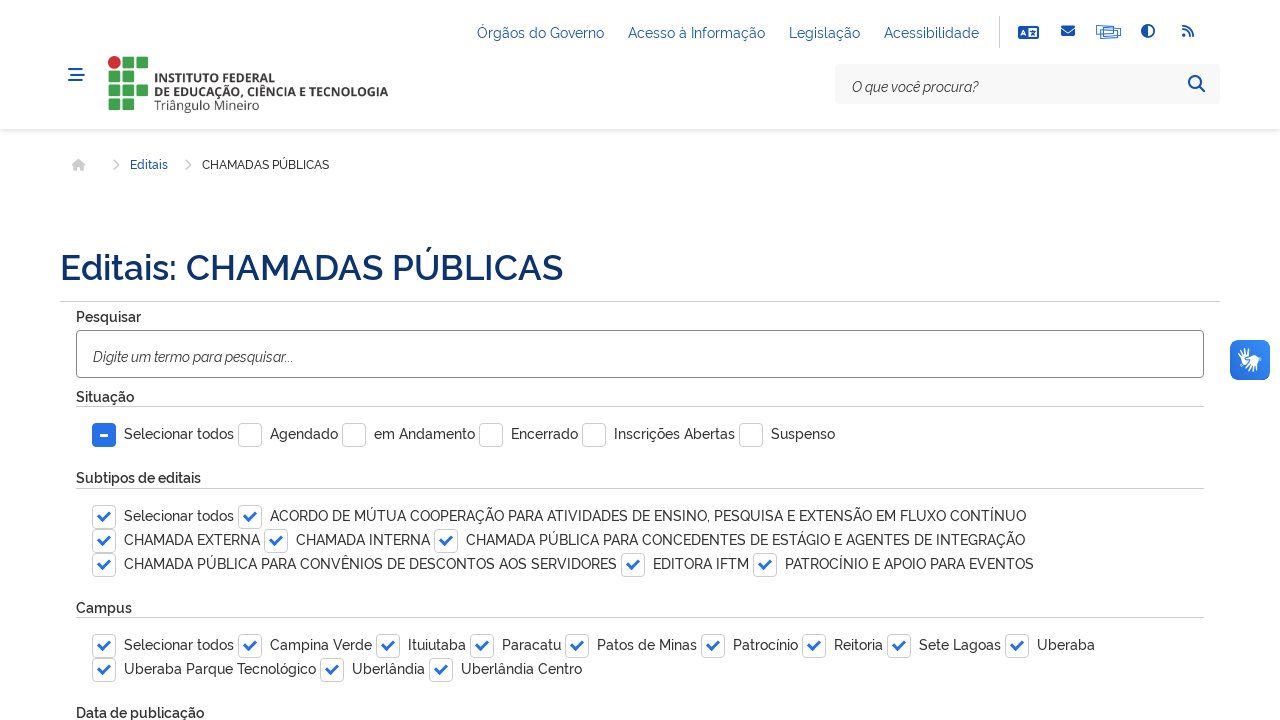

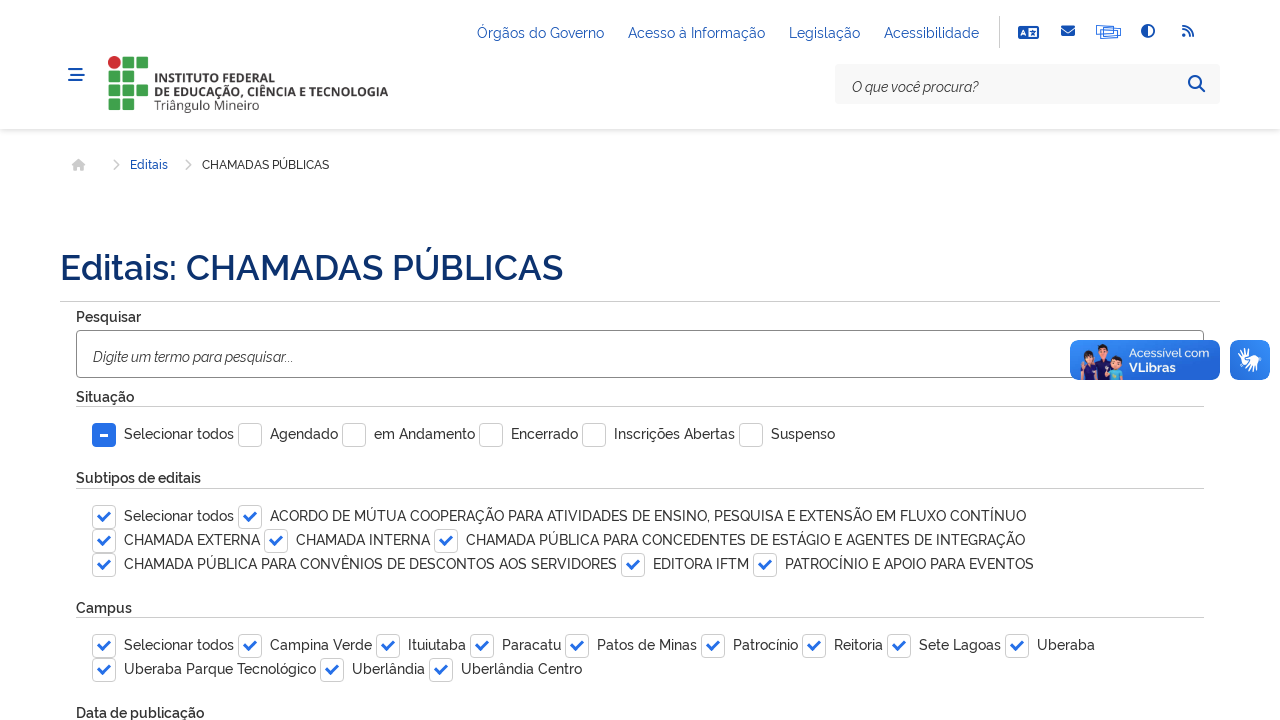